Simple test that visits the Rahul Shetty Academy selenium practice page

Starting URL: https://rahulshettyacademy.com/seleniumPractise/#/

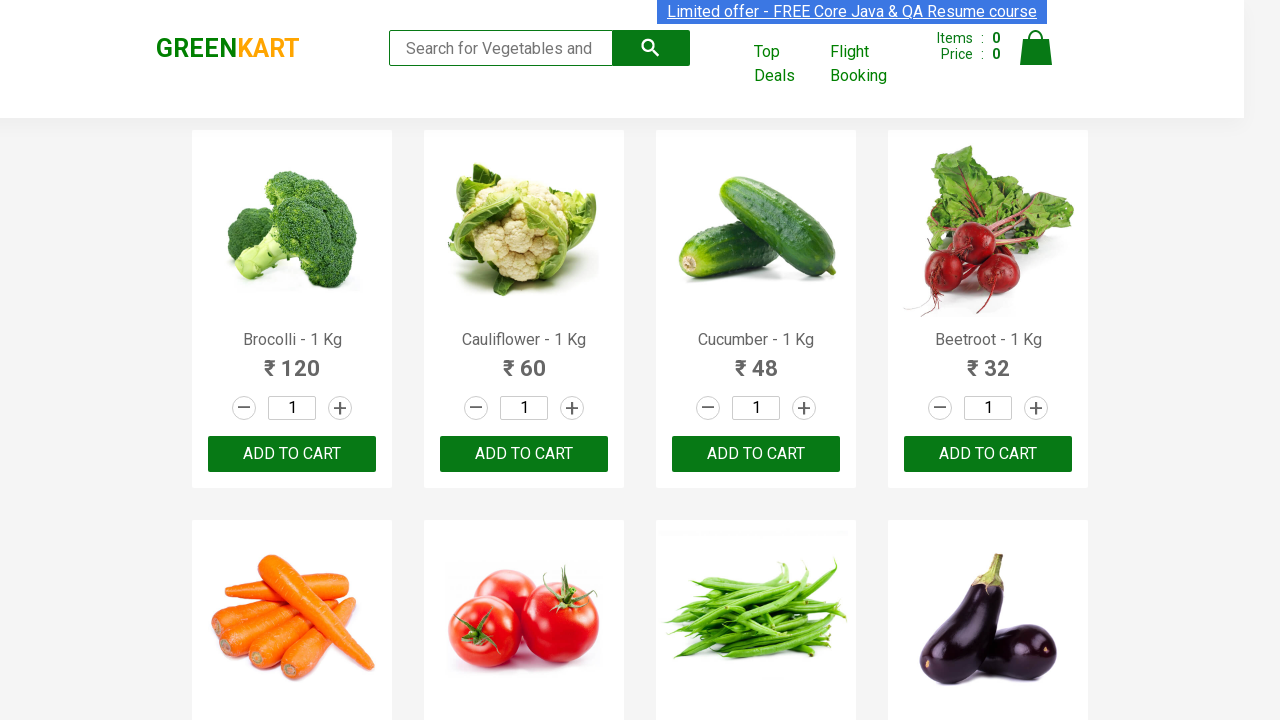

Waited for DOM content to load on Rahul Shetty Academy selenium practice page
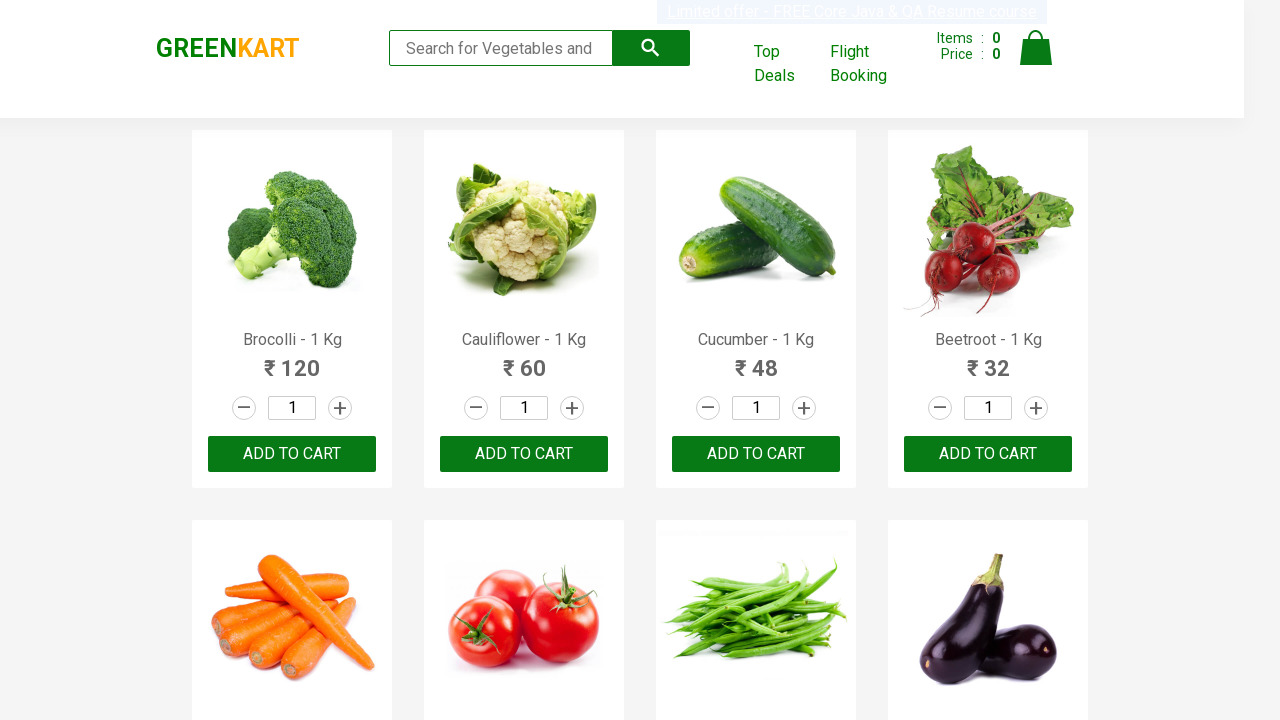

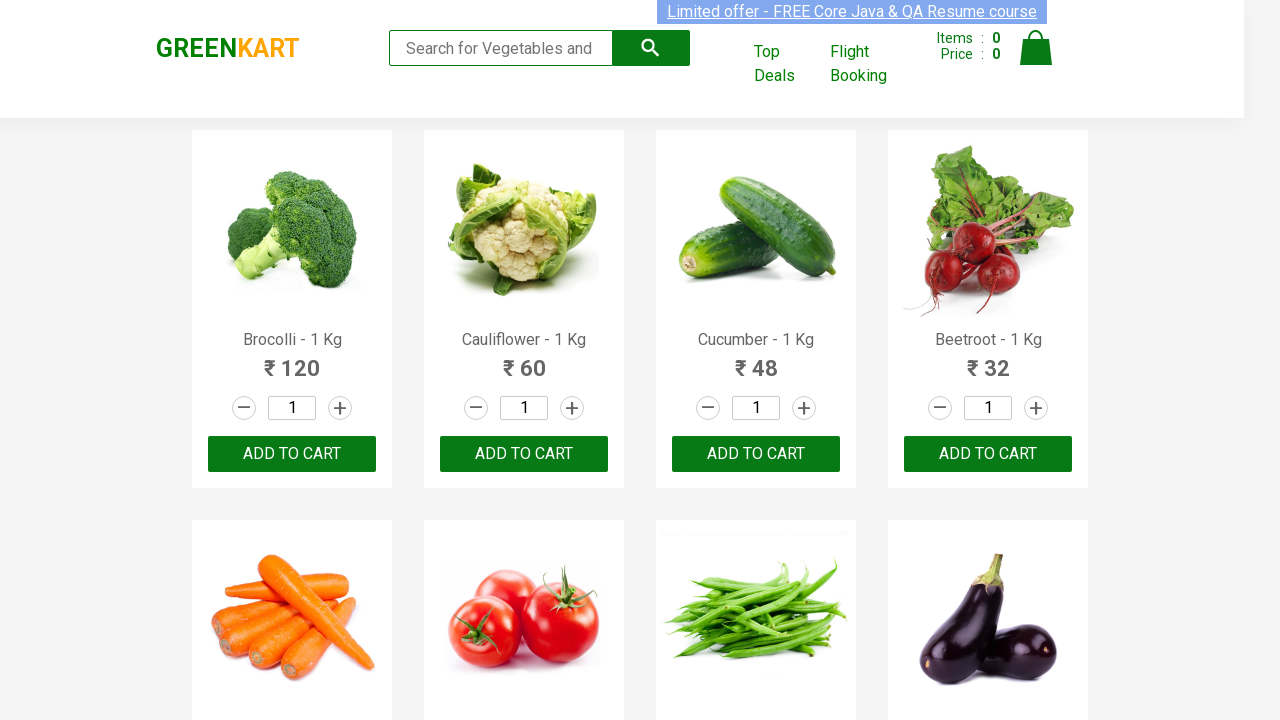